Tests scrolling functionality on a practice page by scrolling vertically, scrolling elements into view, highlighting elements, and calculating sum of amounts from table columns.

Starting URL: https://rahulshettyacademy.com/AutomationPractice/

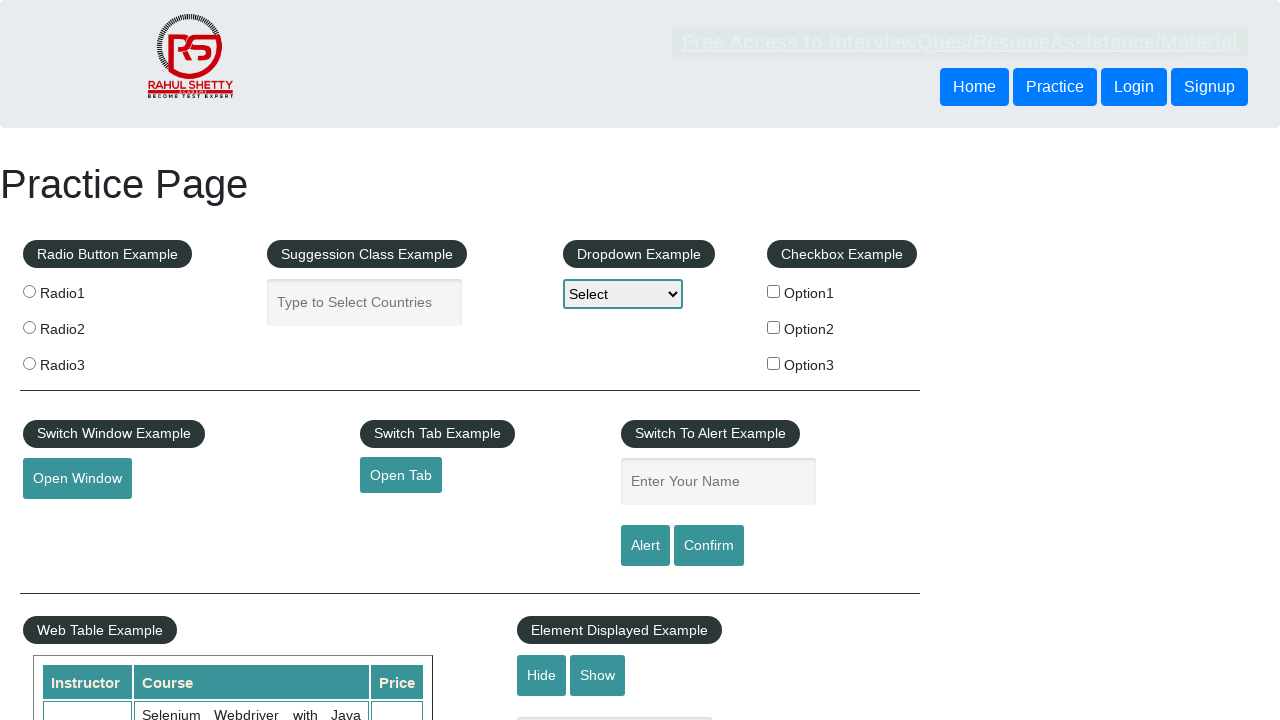

Scrolled down by 500 pixels
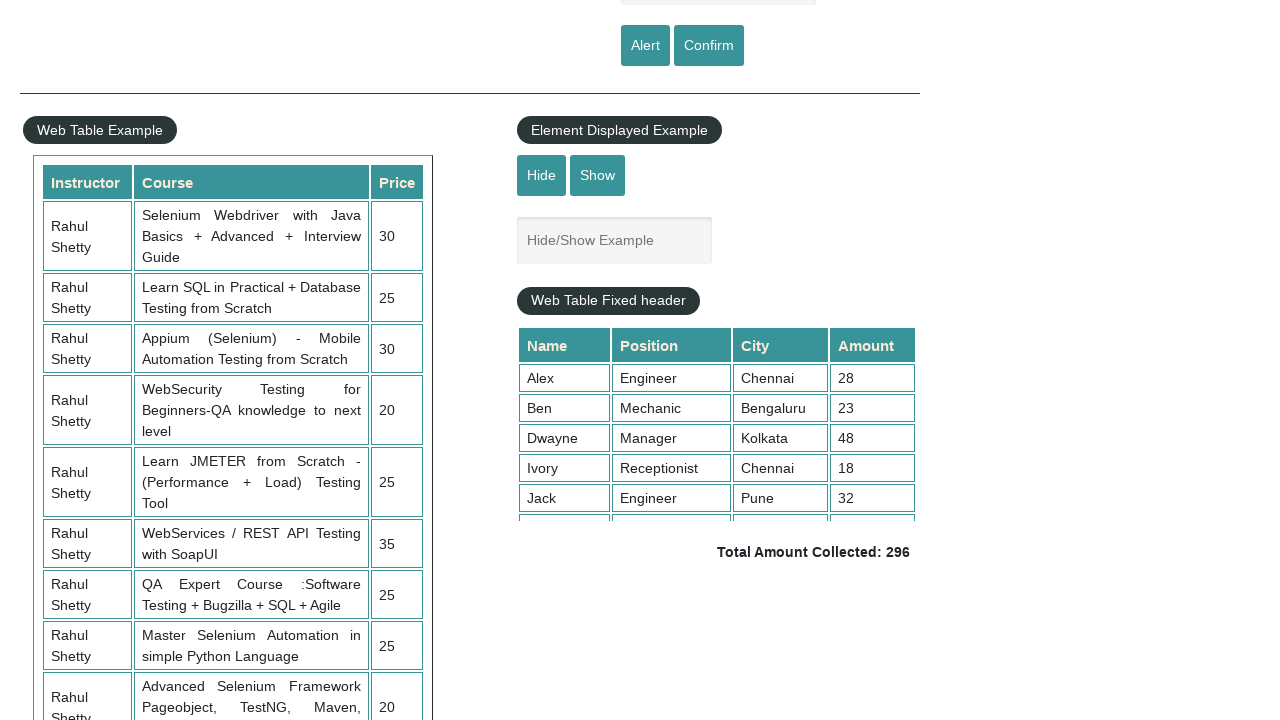

Scrolled up by 500 pixels
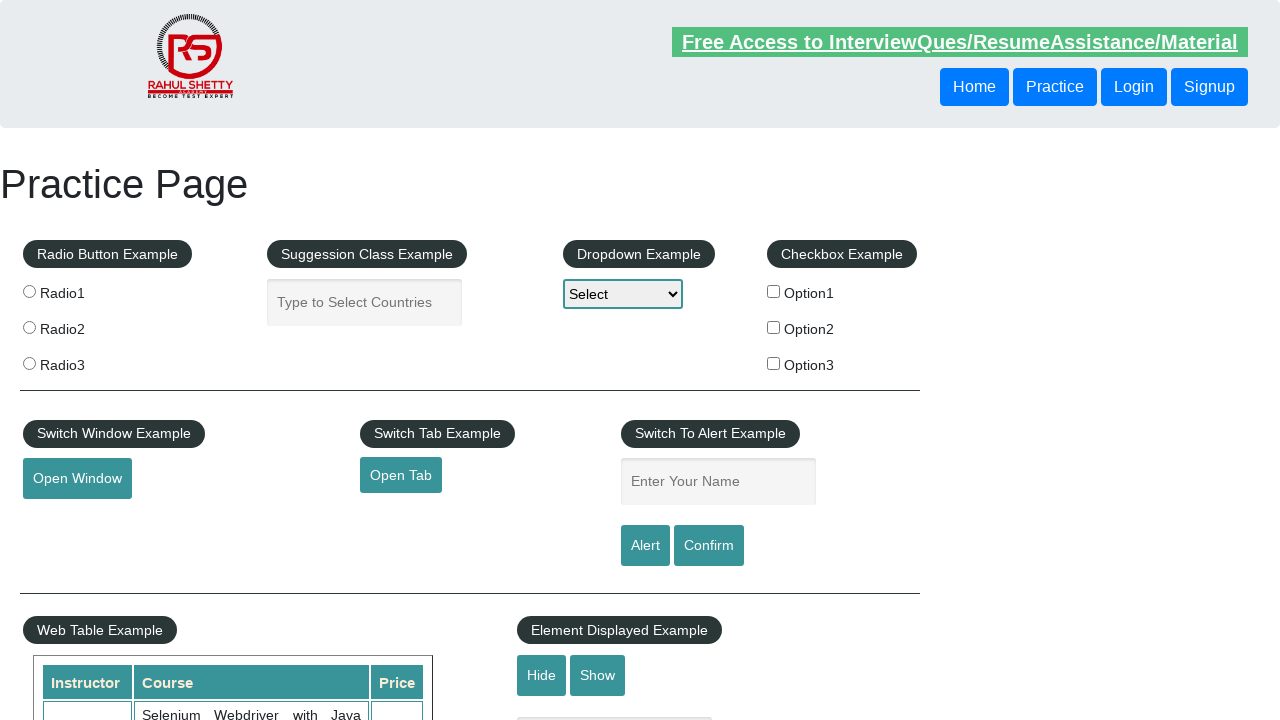

Located table element in row 6, column 2
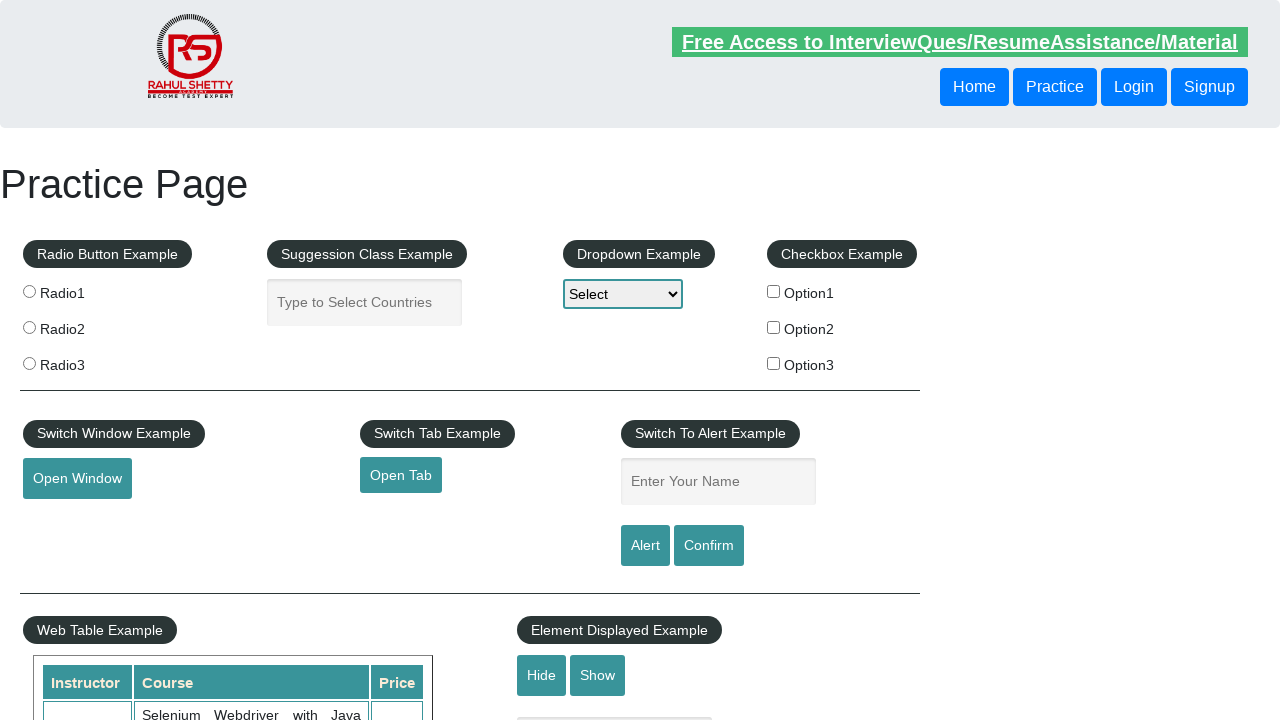

Scrolled table element in row 6, column 2 into view
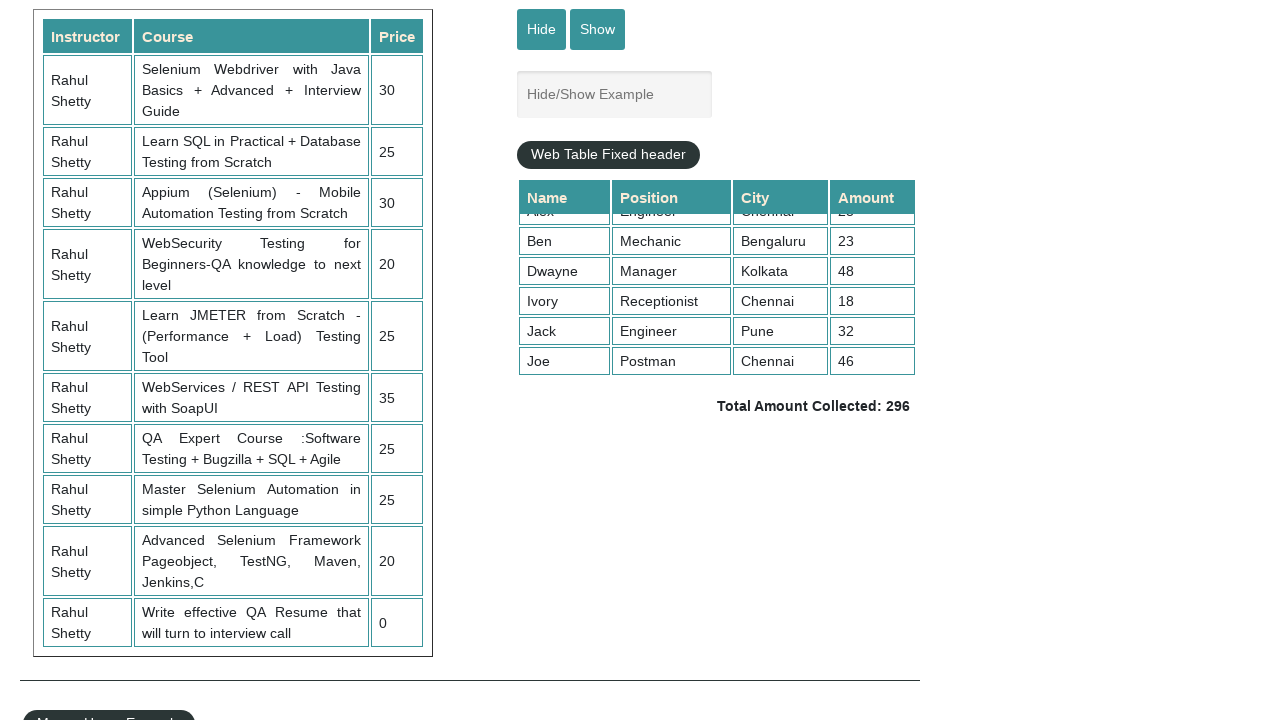

Highlighted element in row 6, column 2 with yellow background and black border
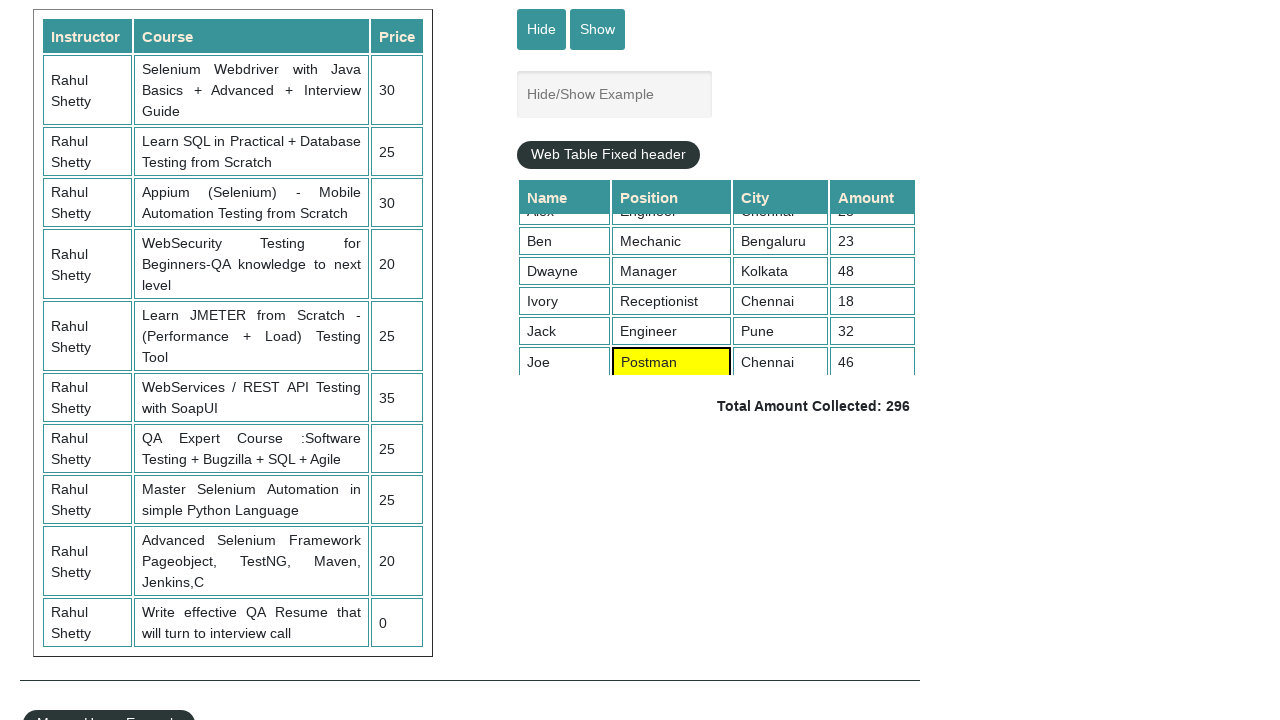

Waited 2 seconds to show highlight
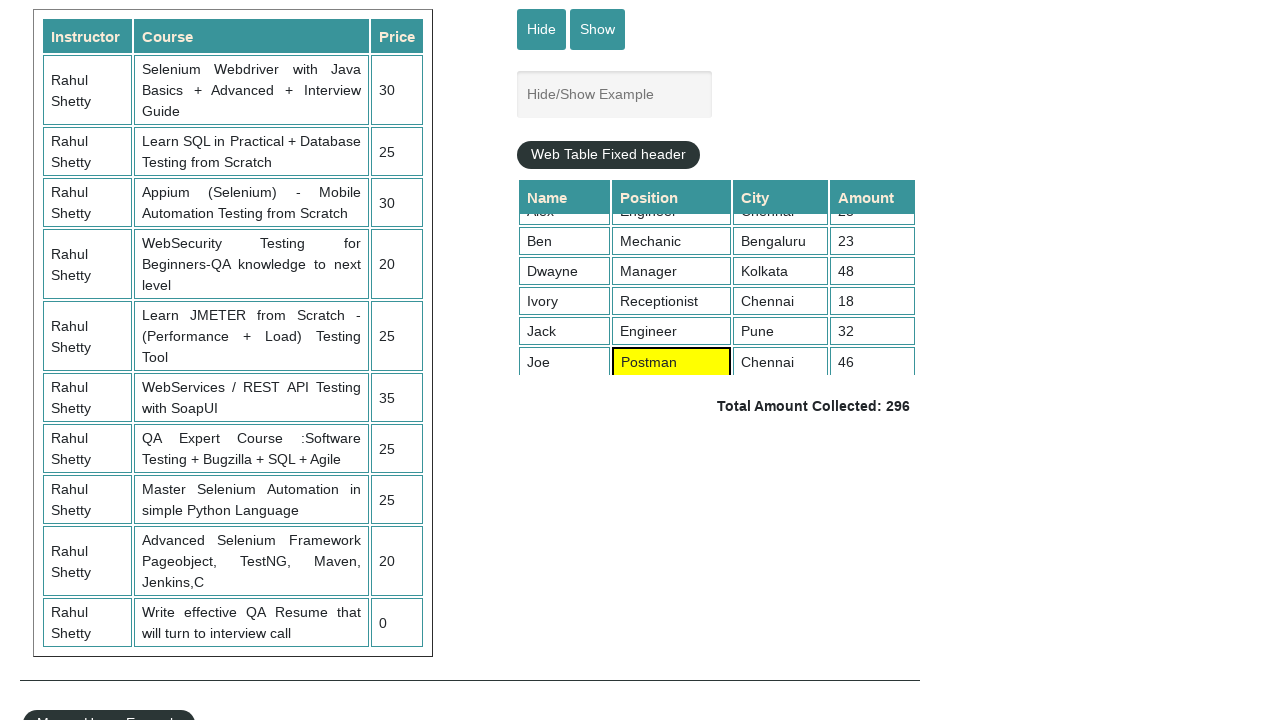

Removed highlight border from row 6, column 2 element
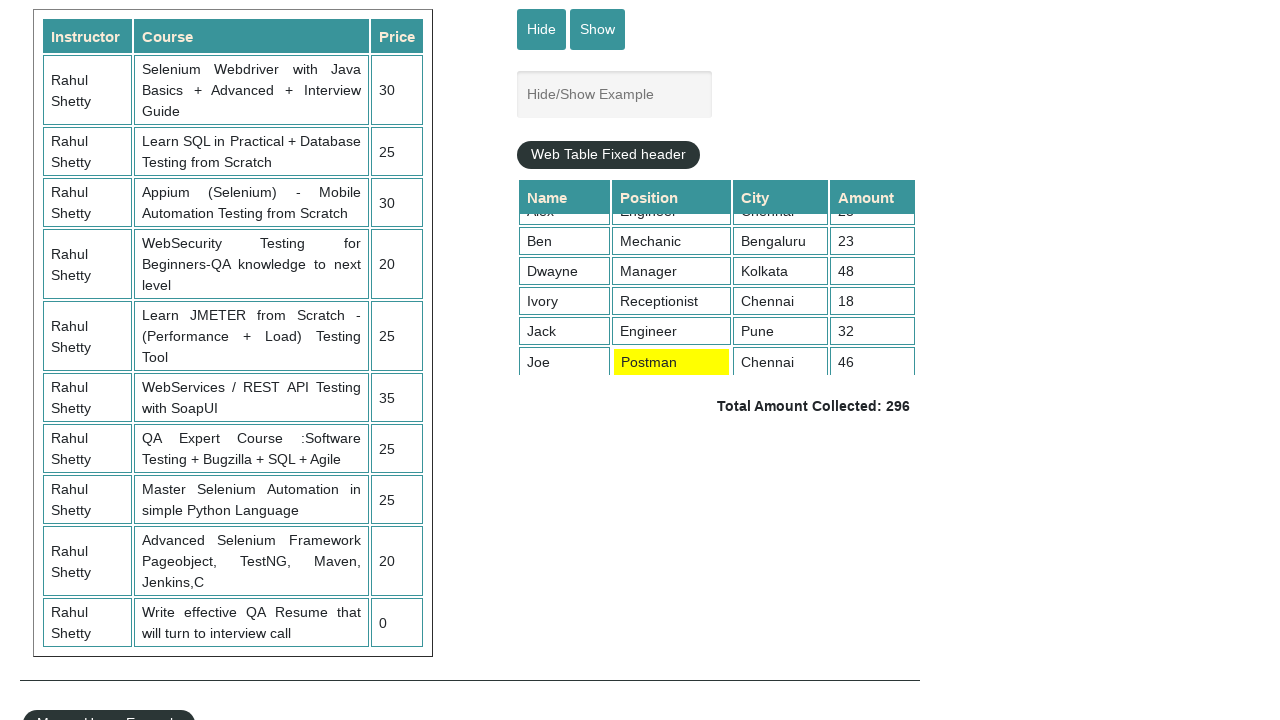

Located table element in row 1, column 1
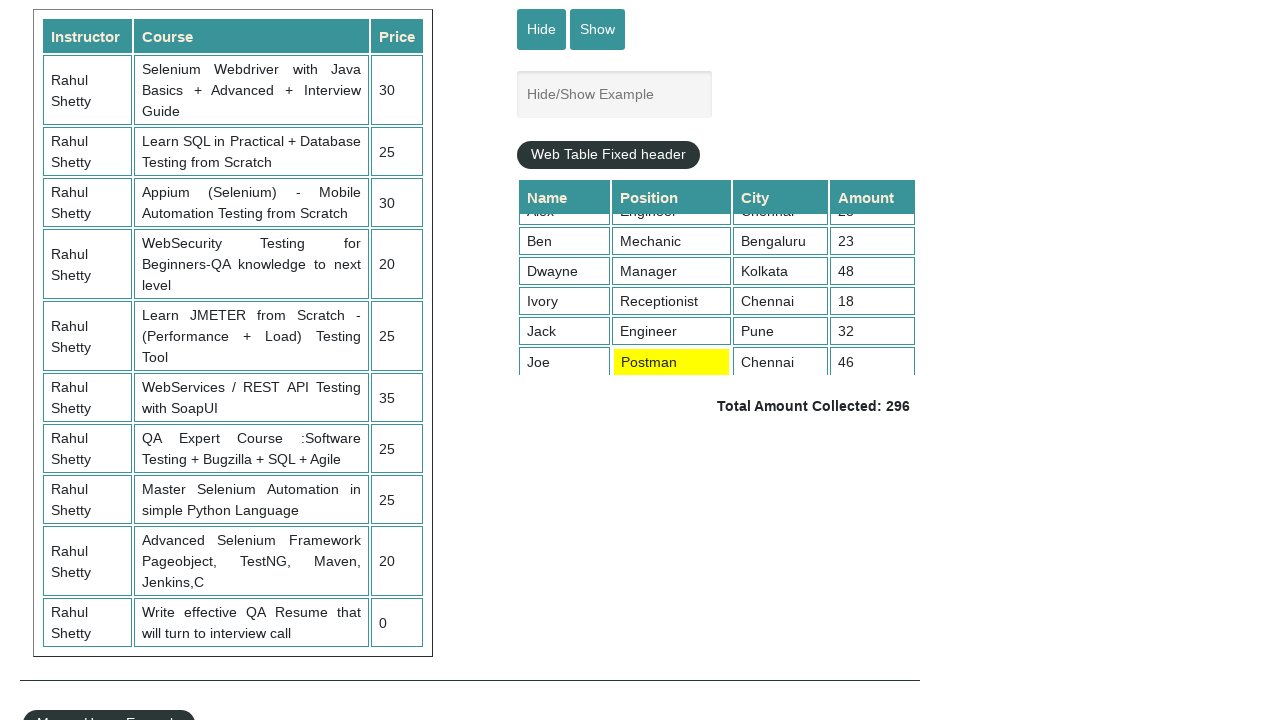

Scrolled table element in row 1, column 1 into view
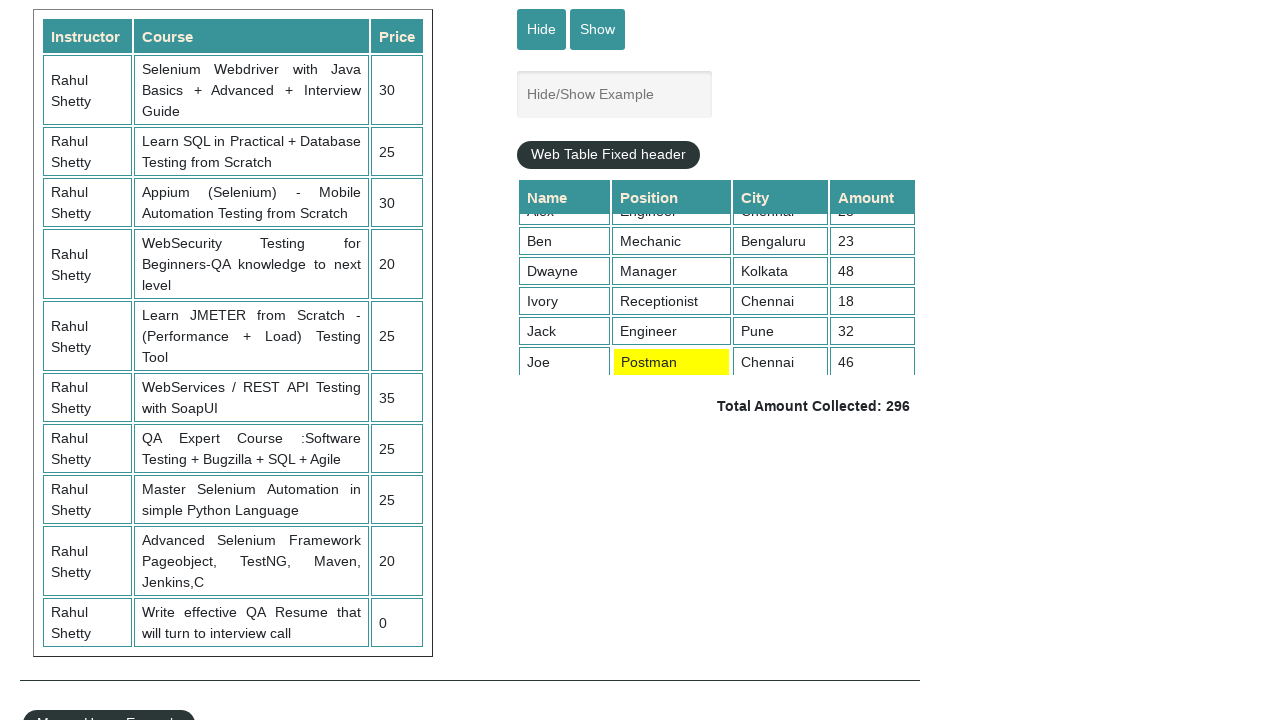

Highlighted element in row 1, column 1 with yellow background and black border
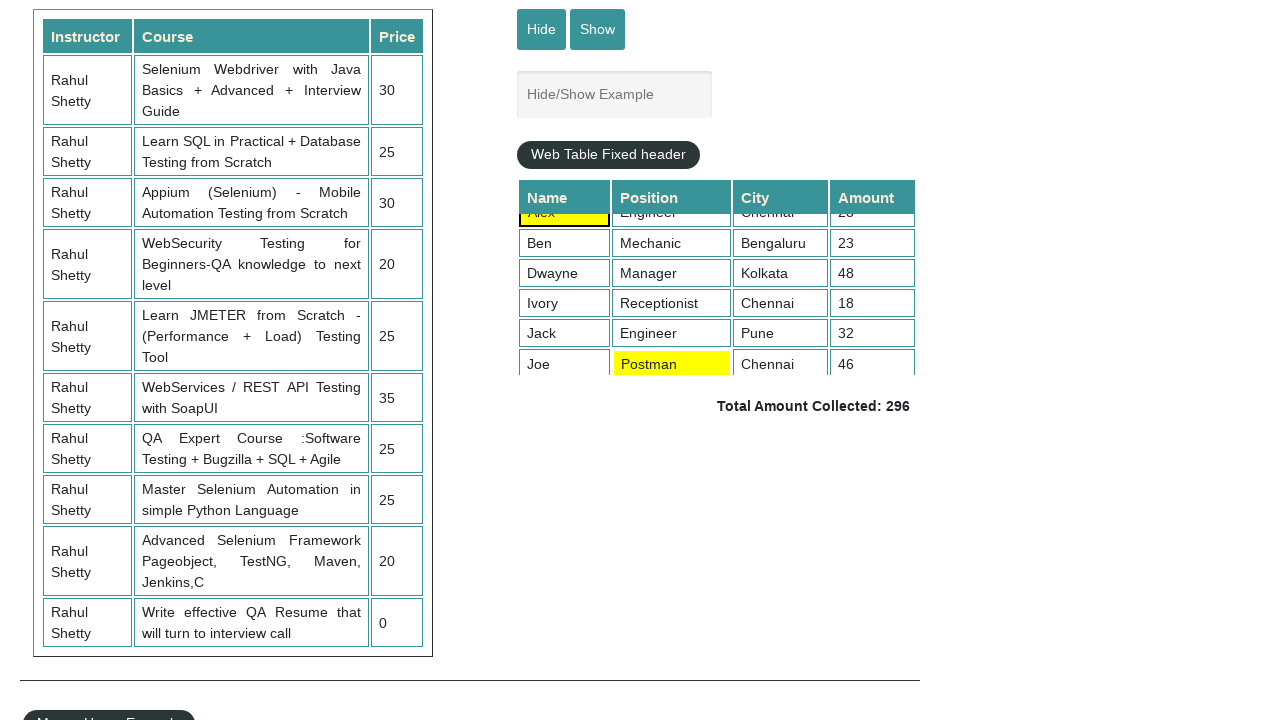

Waited 2 seconds to show highlight
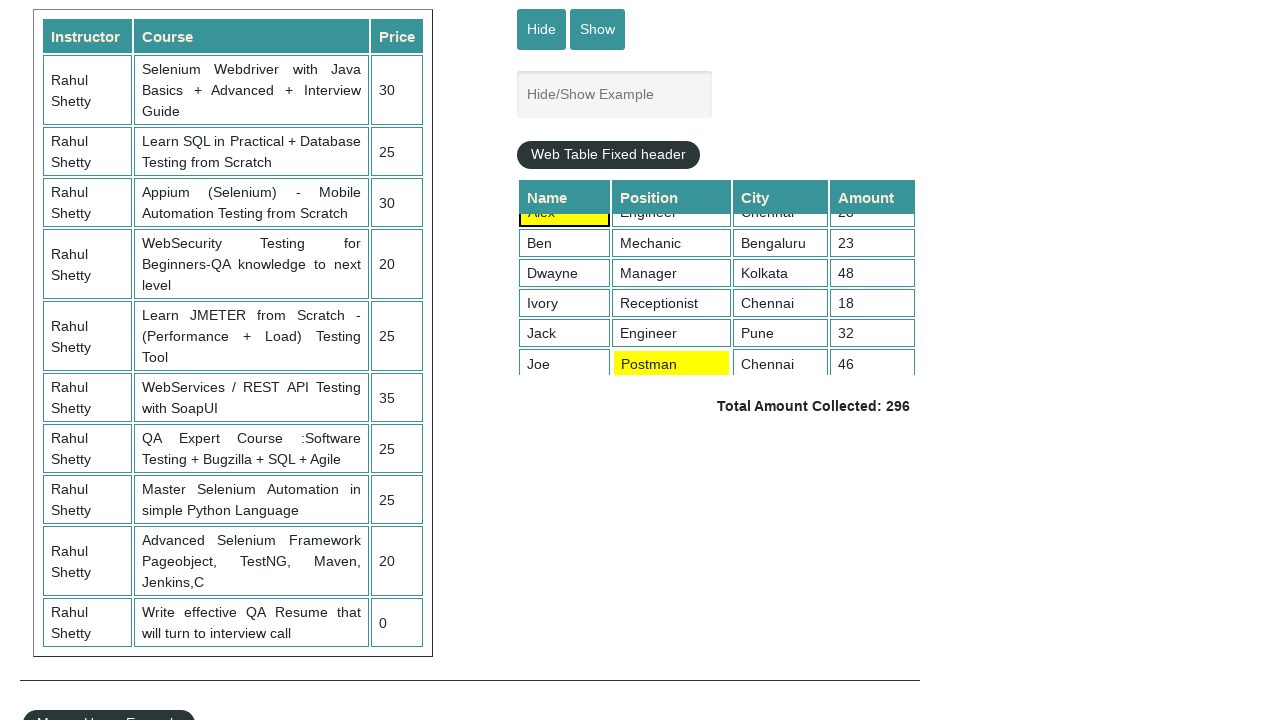

Removed highlight border from row 1, column 1 element
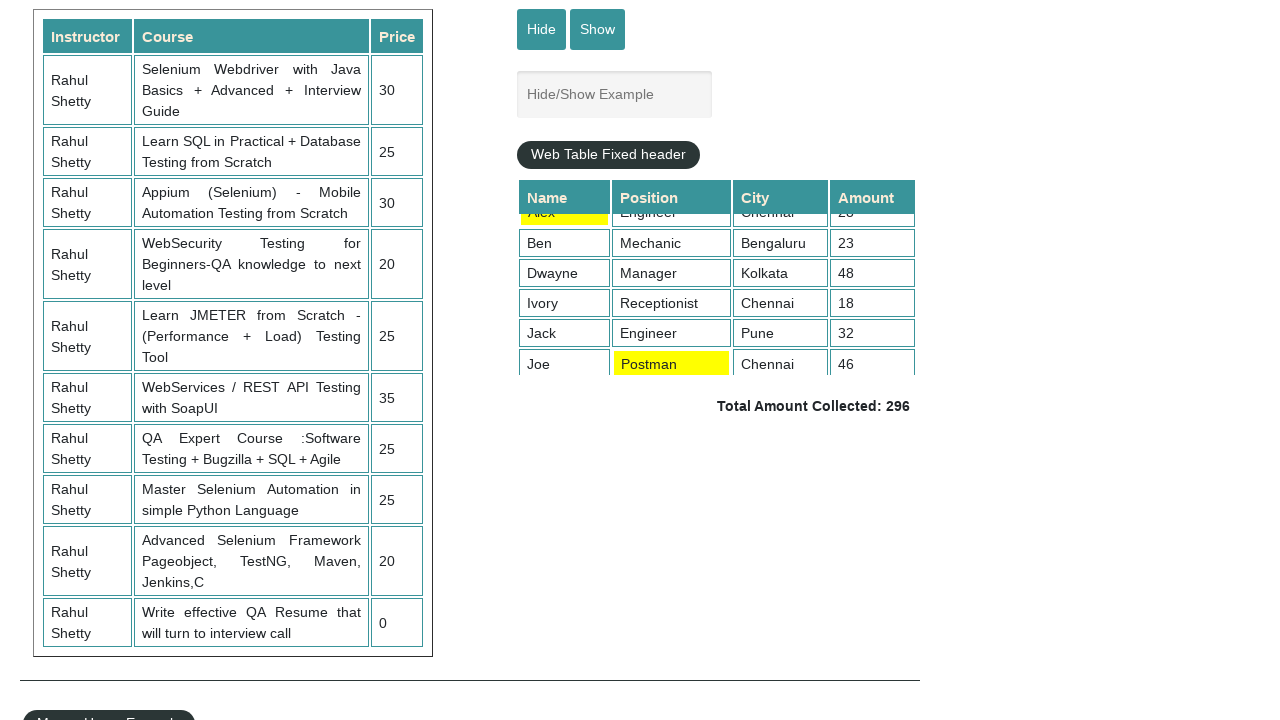

Located total amount element
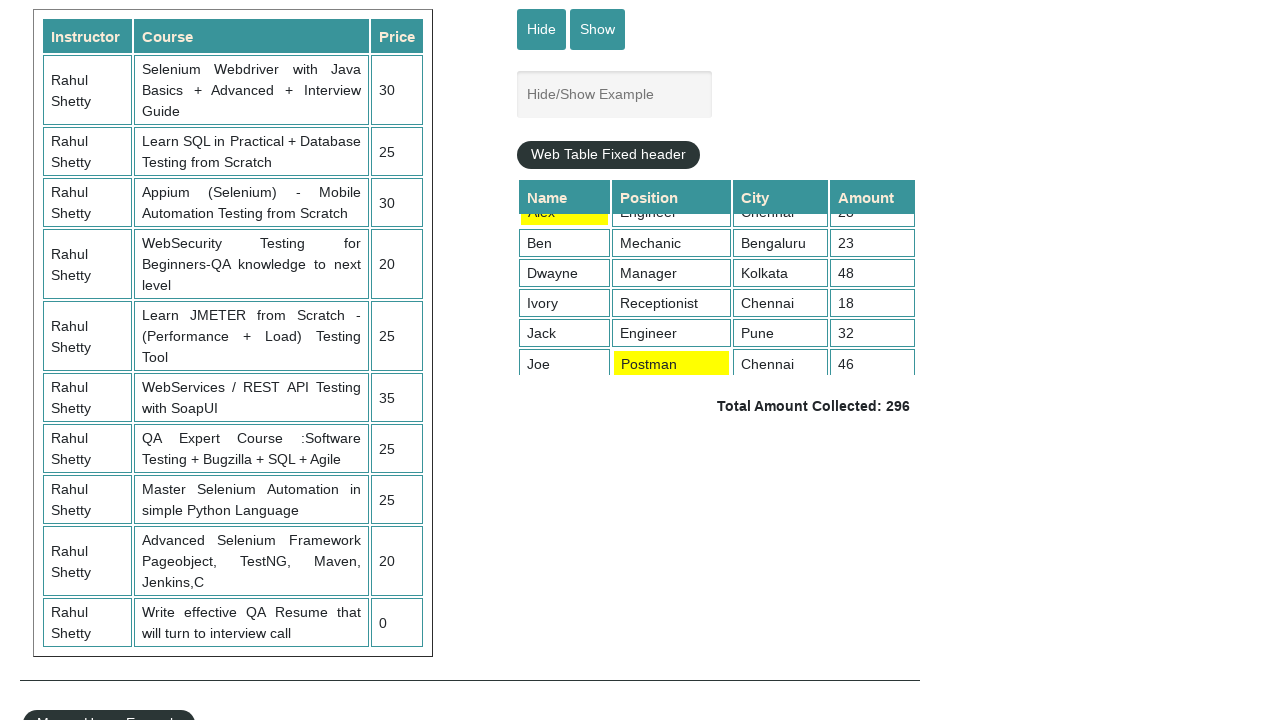

Scrolled total amount element into view
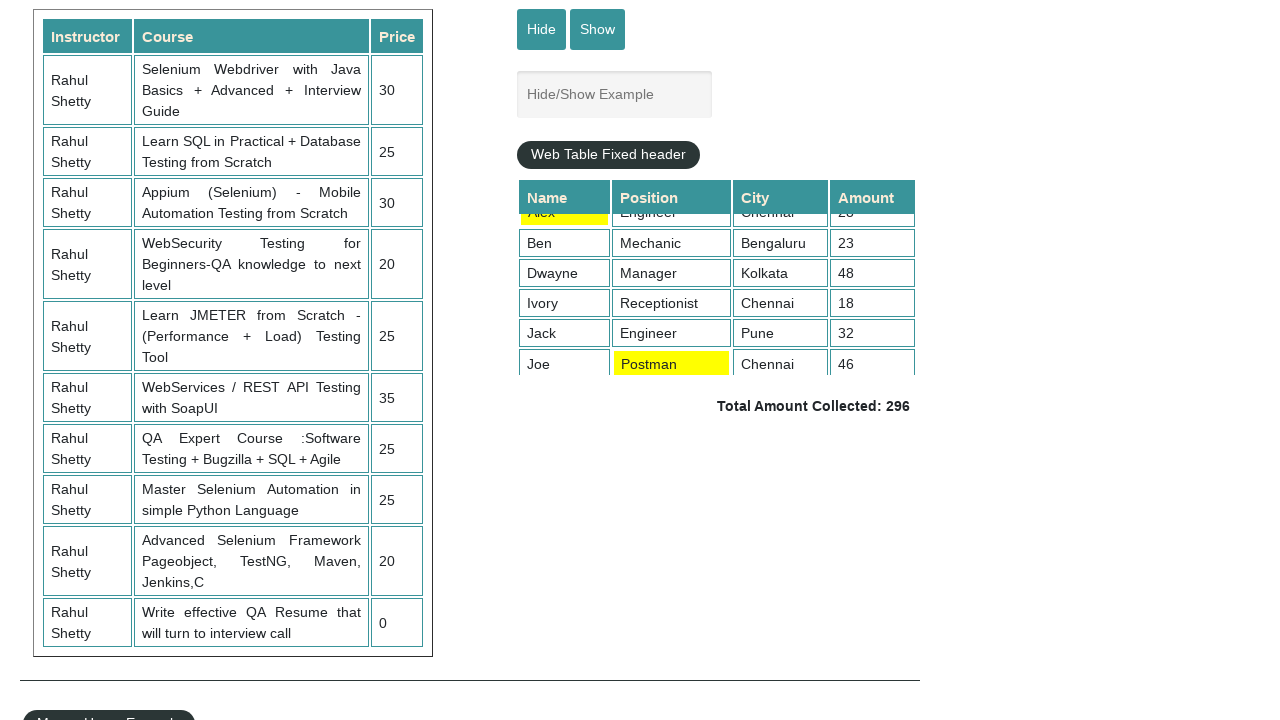

Highlighted total amount element with yellow background and black border
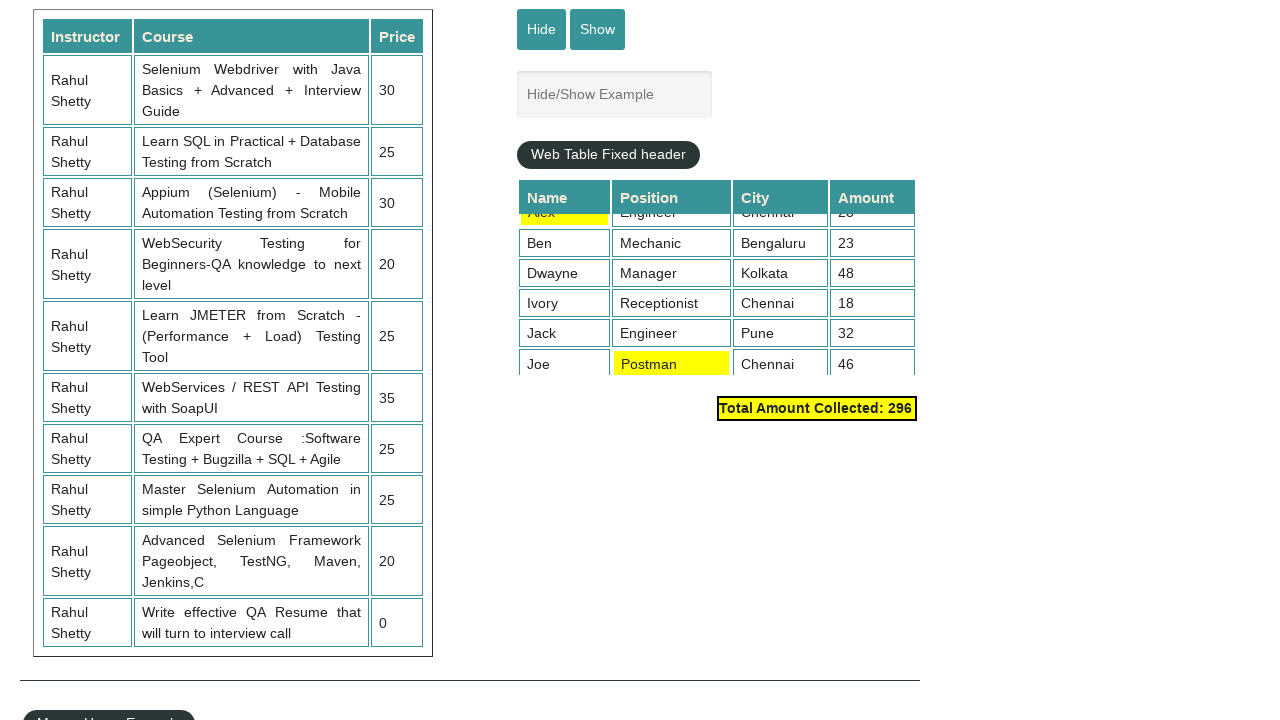

Waited 2 seconds to show highlight
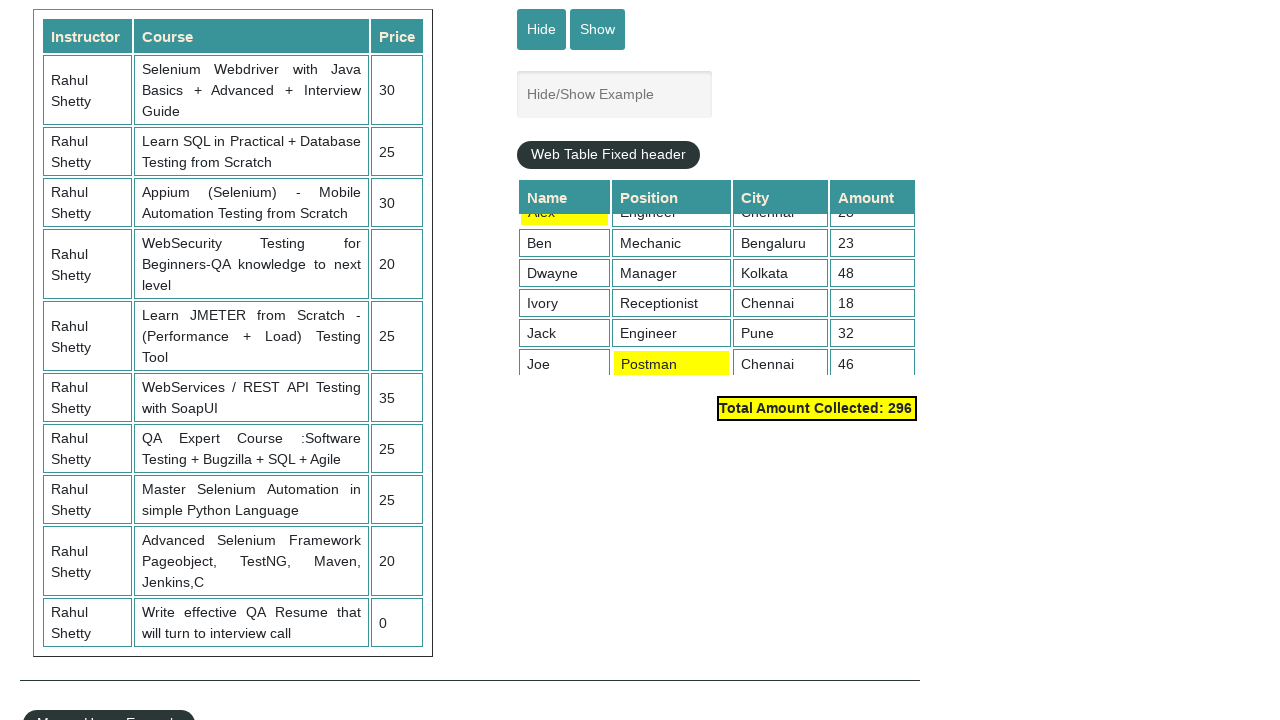

Removed highlight border from total amount element
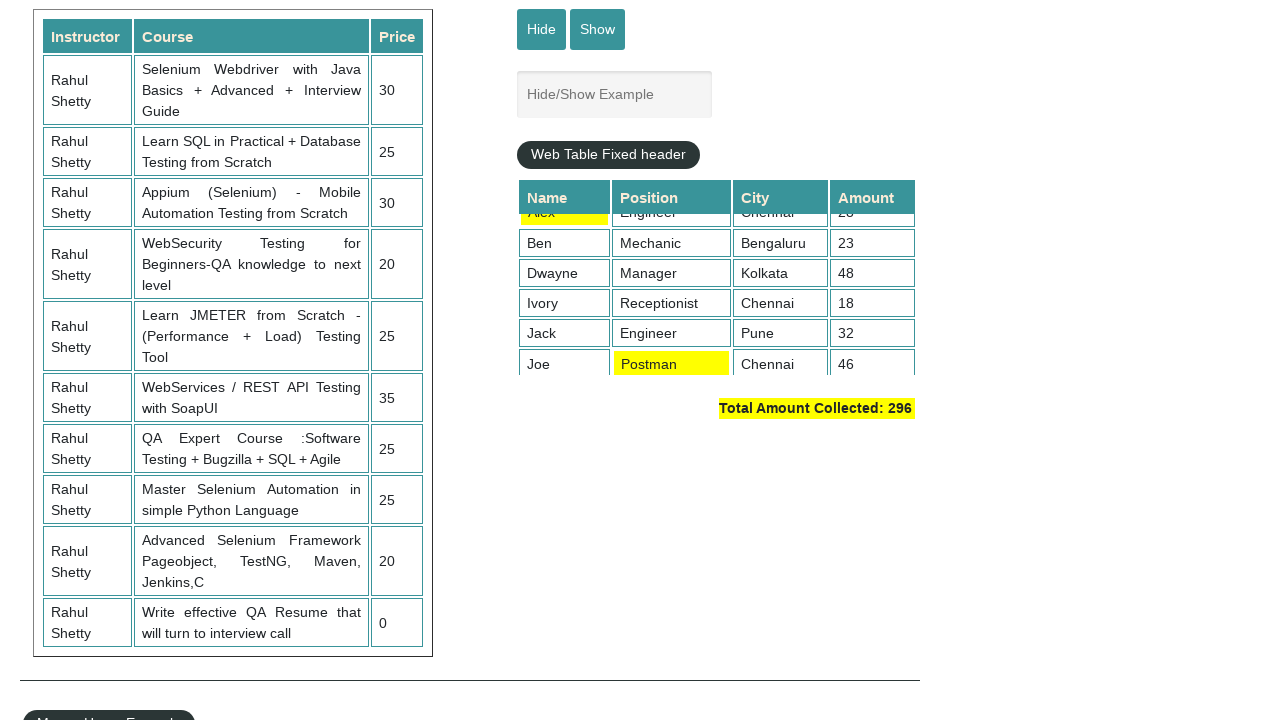

Verified courses table is visible
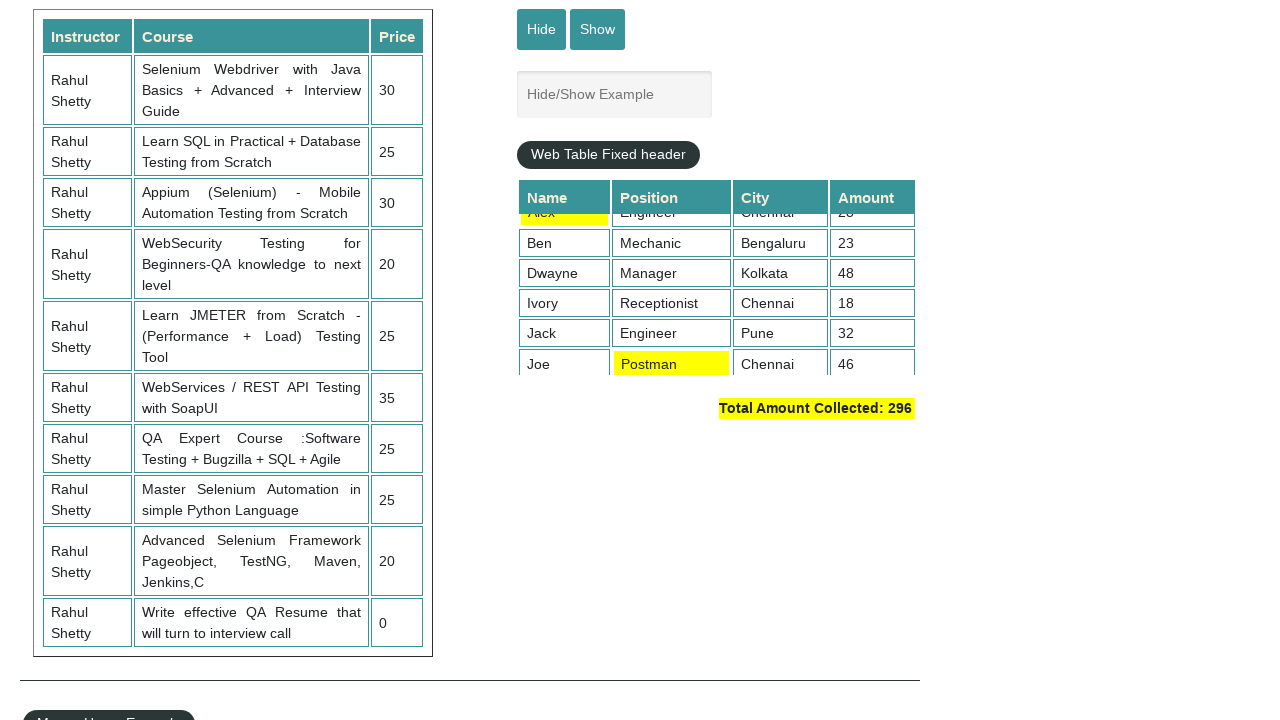

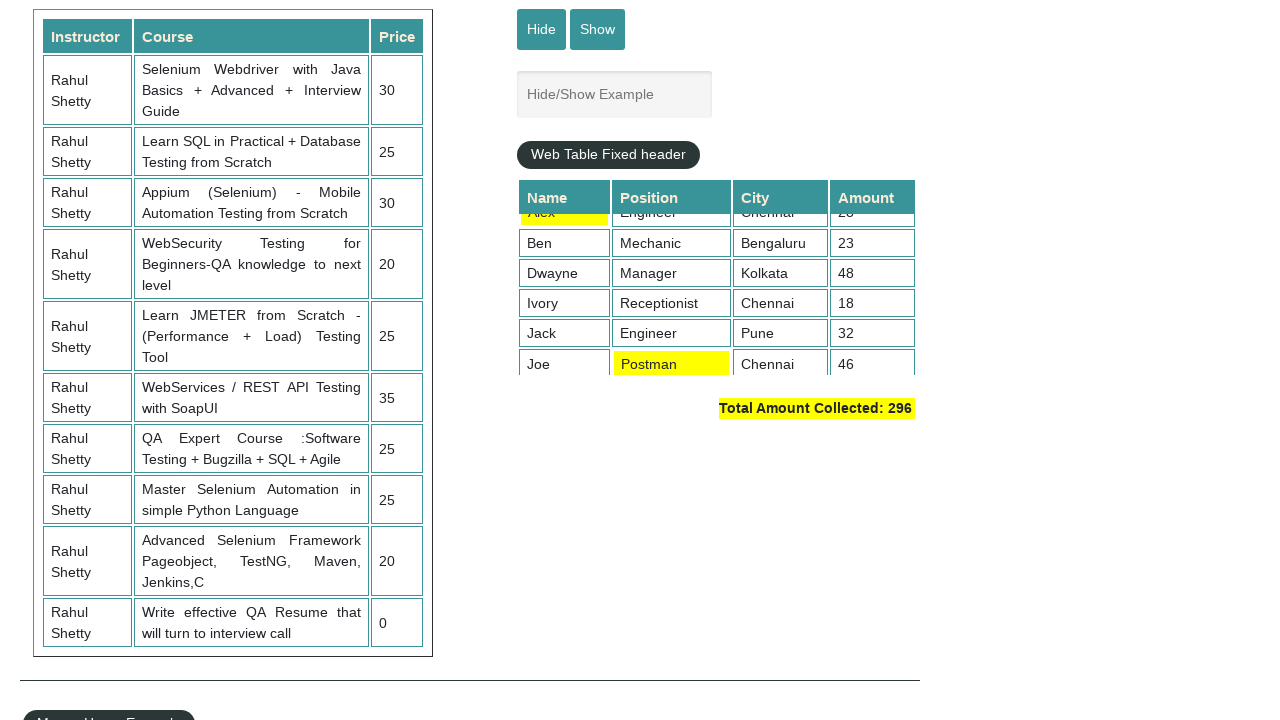